Tests various checkbox interactions including basic checkboxes, Ajax checkboxes, tri-state checkbox, toggle switch, and multi-select dropdown with checkboxes

Starting URL: https://leafground.com/checkbox.xhtml

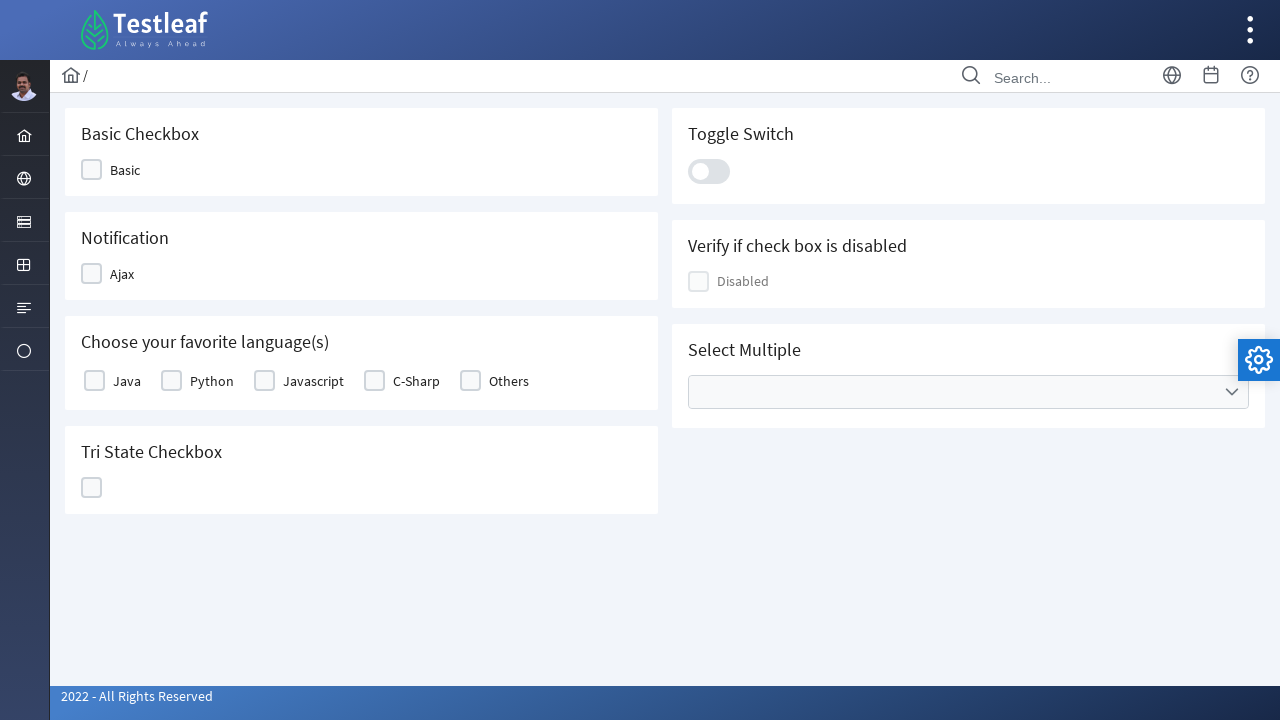

Clicked Basic checkbox at (125, 170) on xpath=//span[text()='Basic']
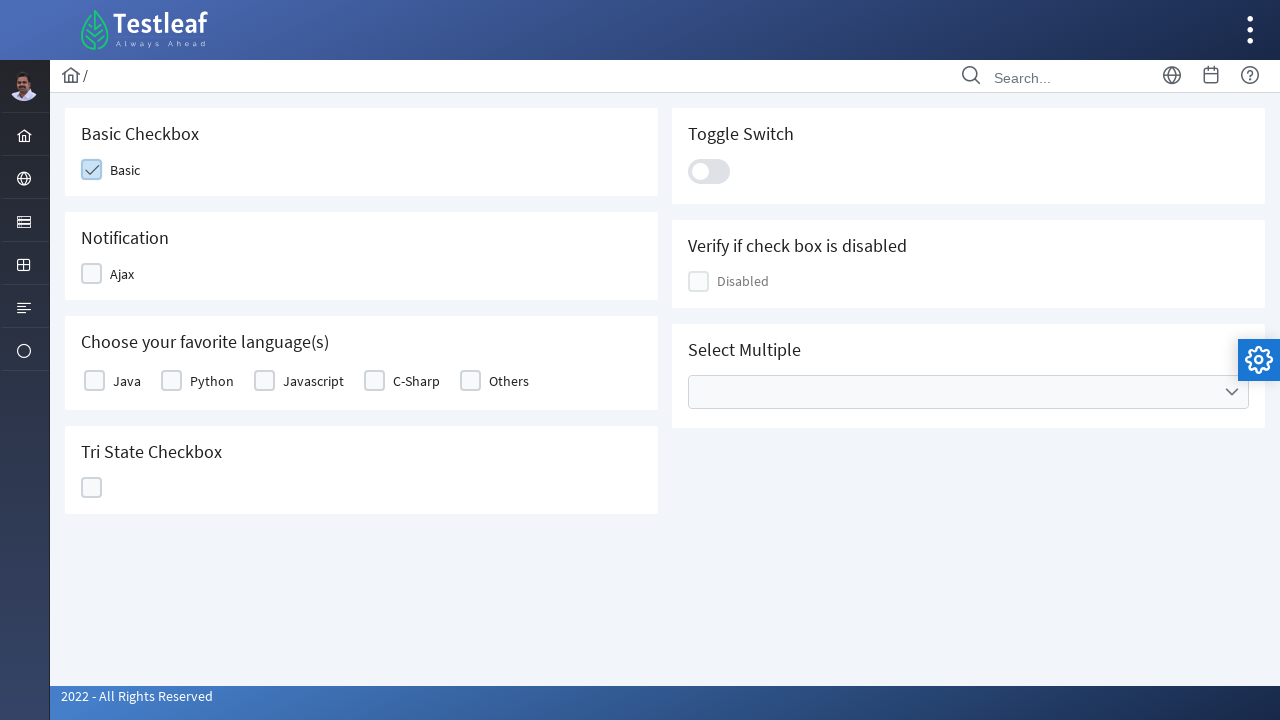

Clicked Ajax checkbox at (122, 274) on xpath=//span[text()='Ajax']
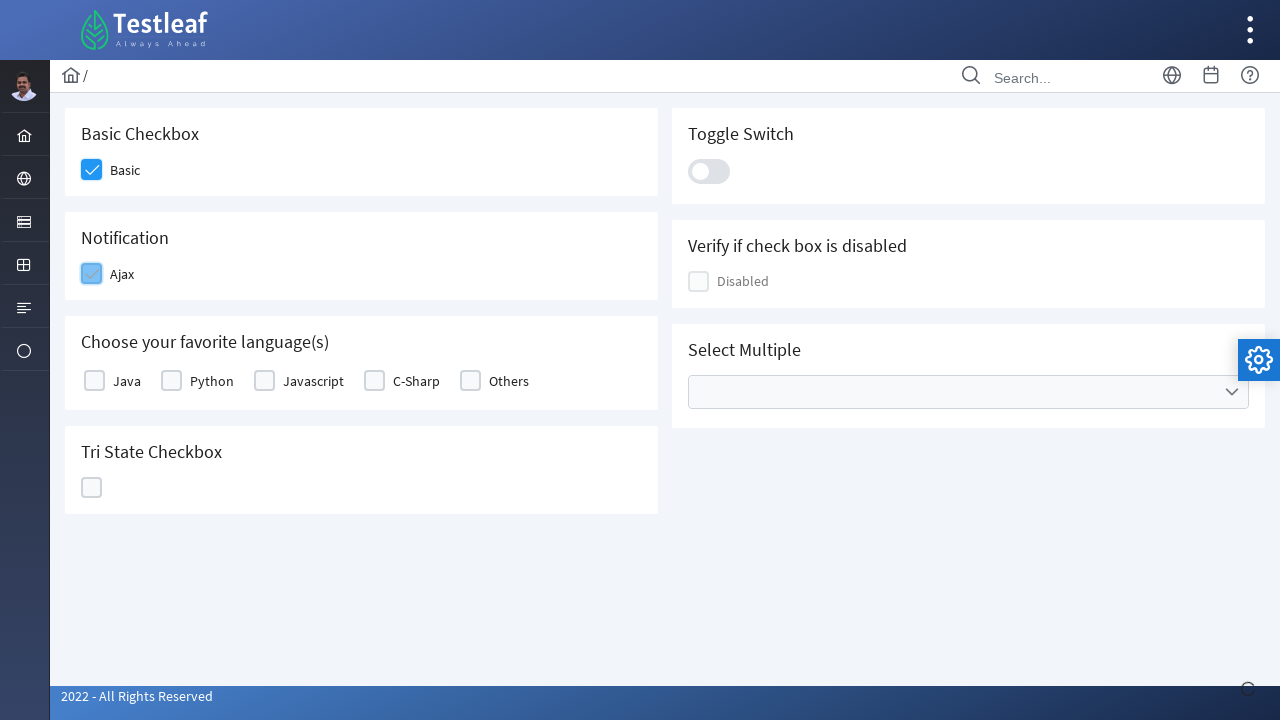

Selected Java language option at (127, 381) on xpath=//label[text()='Java']
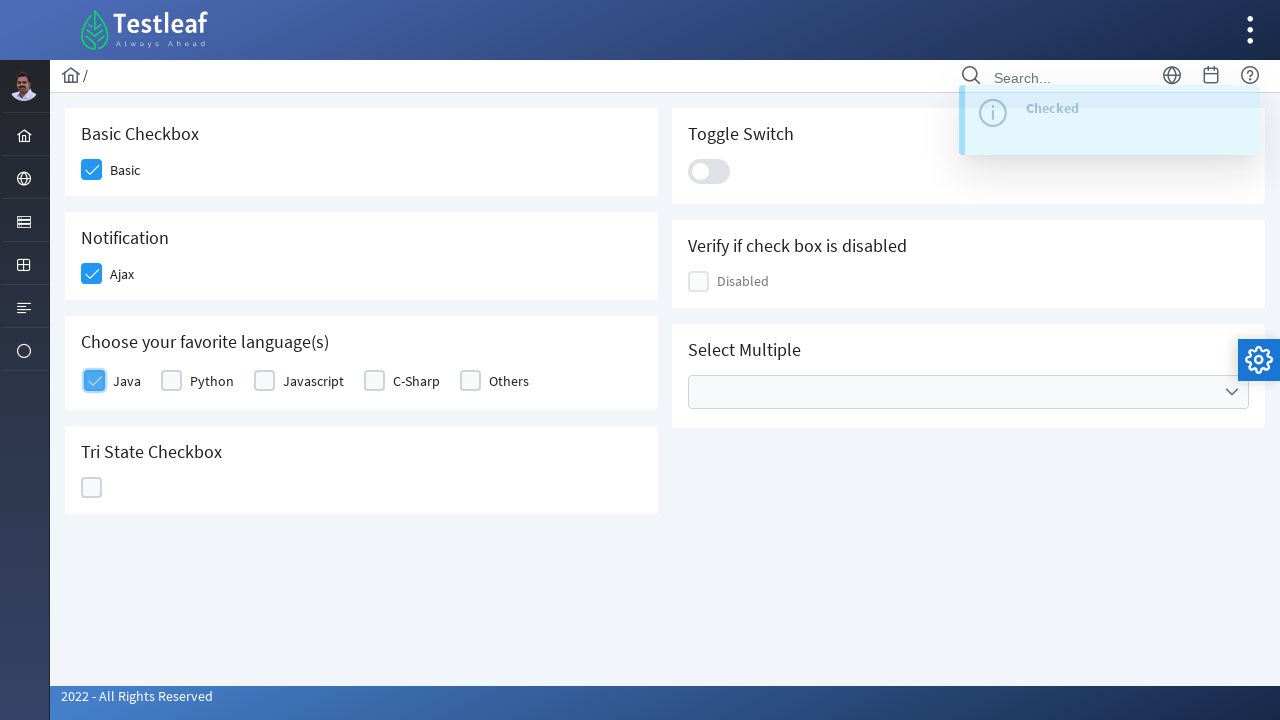

Clicked tri-state checkbox at (92, 488) on xpath=(//div[contains(@class,'ui-corner-all ')])[20]
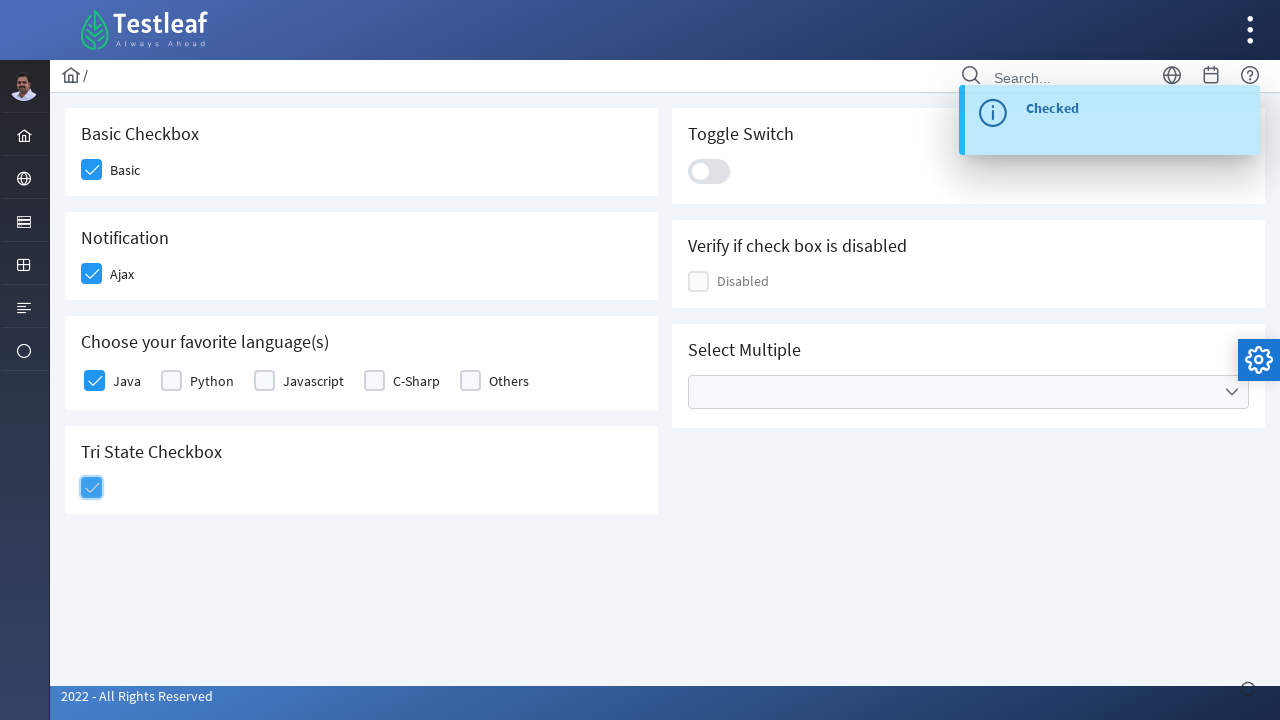

Clicked toggle switch at (709, 171) on xpath=//div[@class='ui-toggleswitch ui-widget']
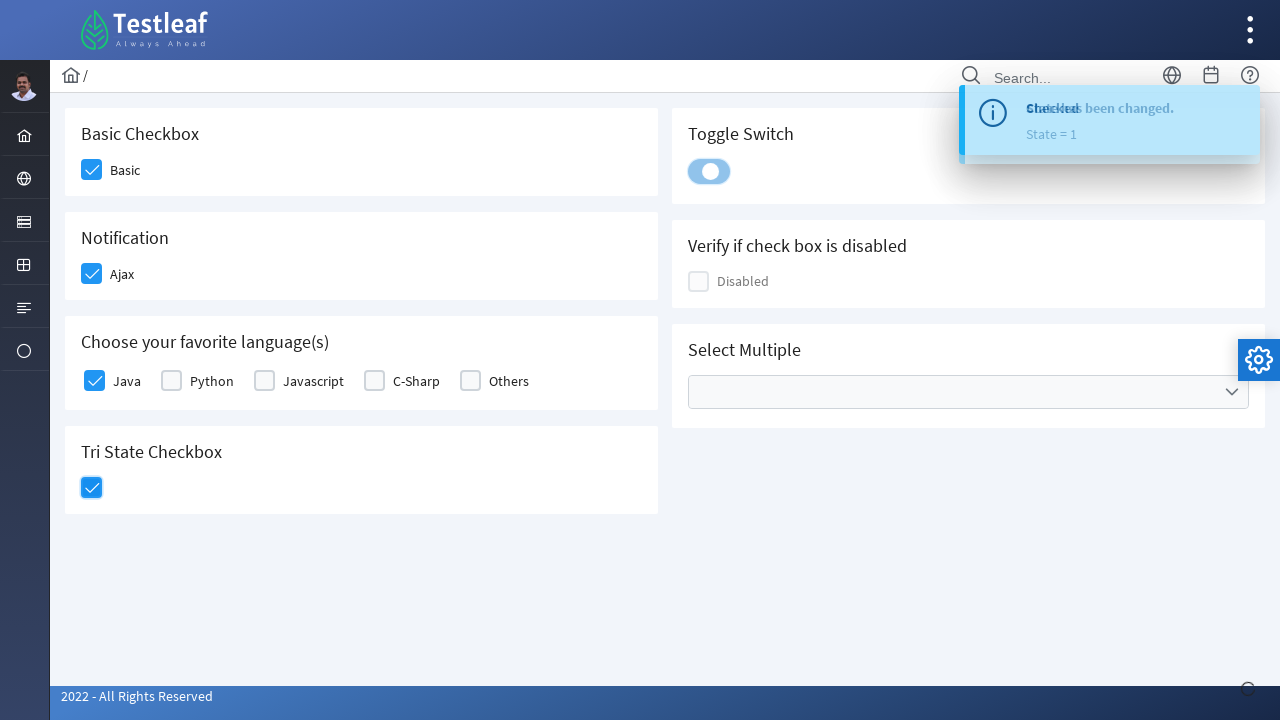

Notification message appeared
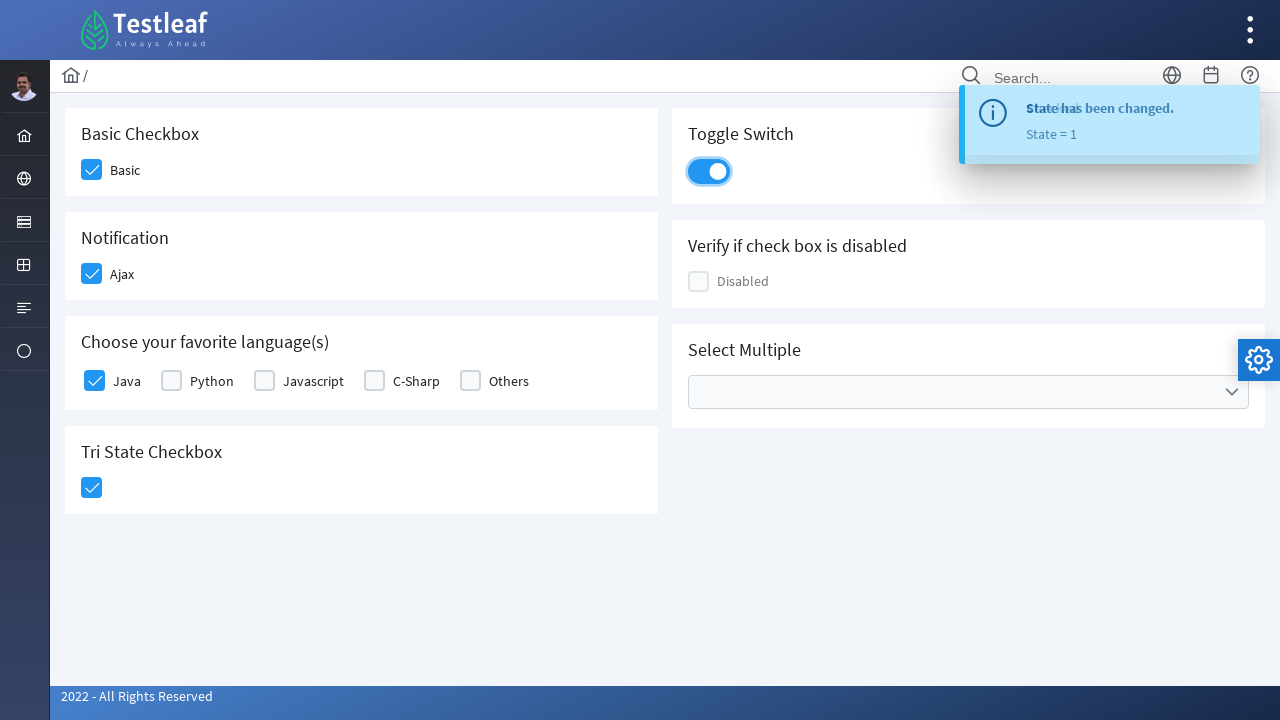

Opened multi-select dropdown at (1232, 392) on xpath=//div[@class='ui-selectcheckboxmenu-trigger ui-state-default ui-corner-rig
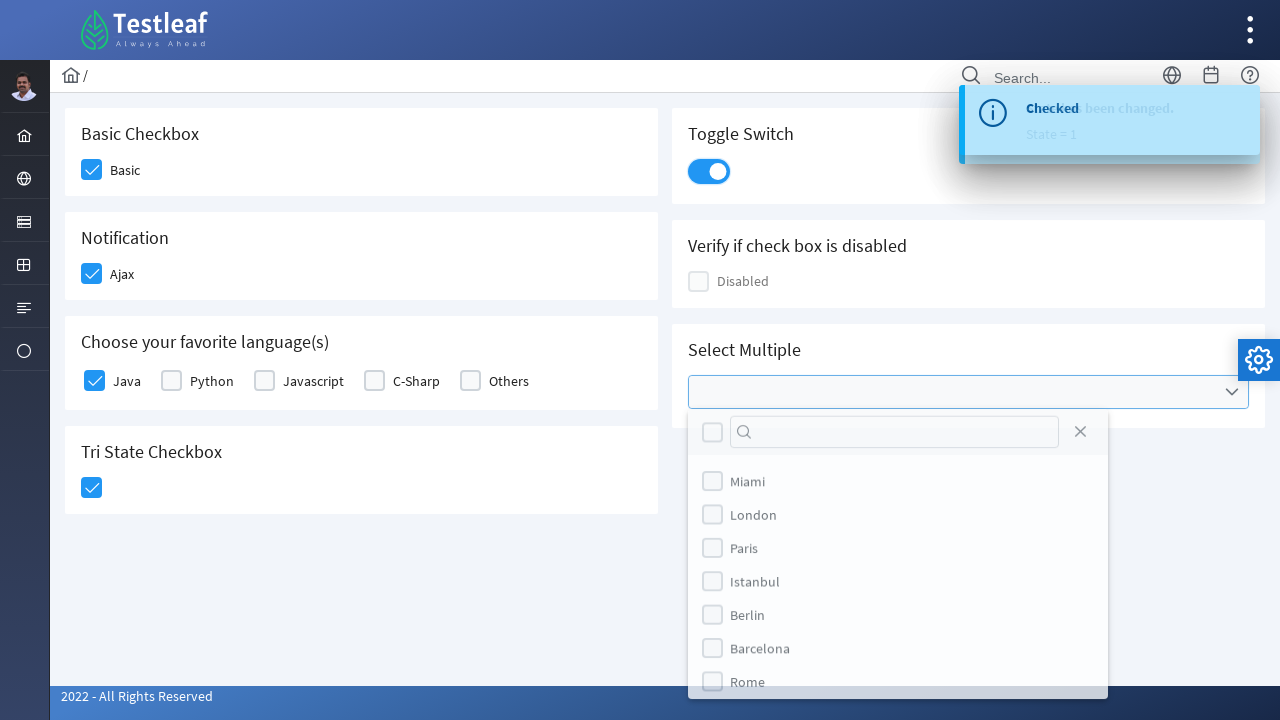

Selected Berlin option from dropdown at (748, 624) on xpath=(//label[text()='Berlin'])[2]
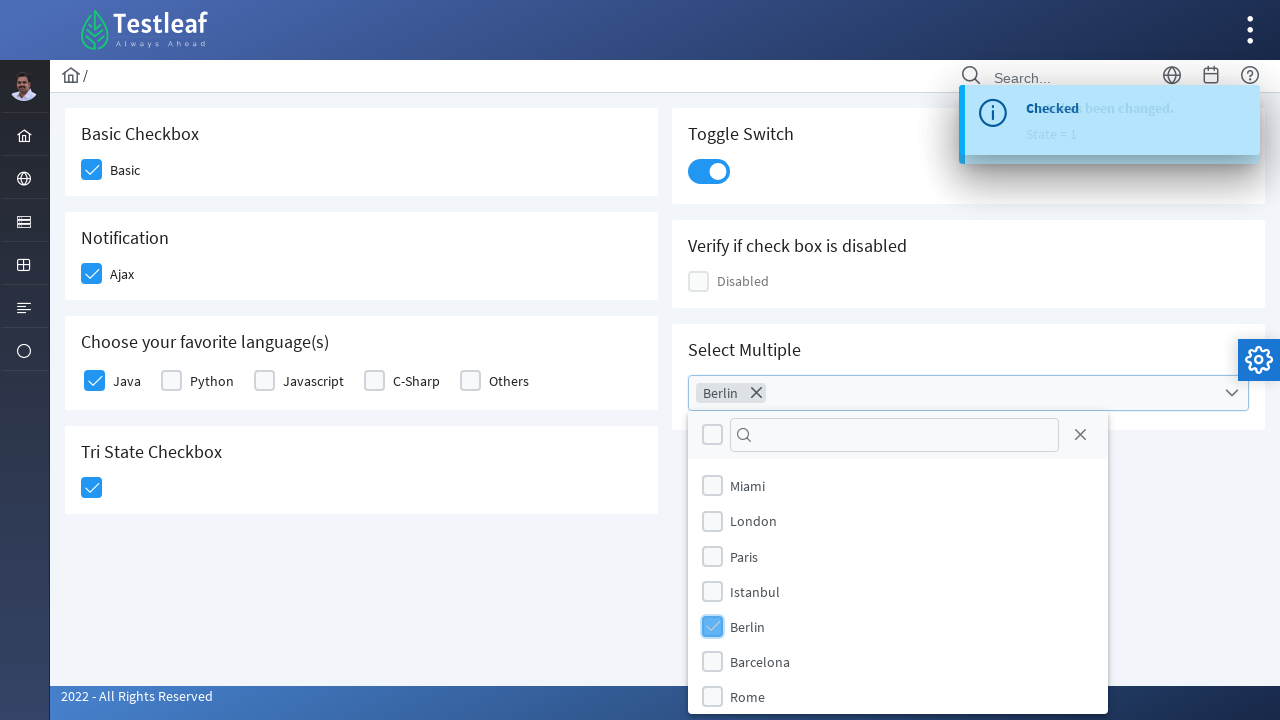

Closed the multi-select dropdown at (1080, 435) on xpath=//span[@class='ui-icon ui-icon-circle-close']
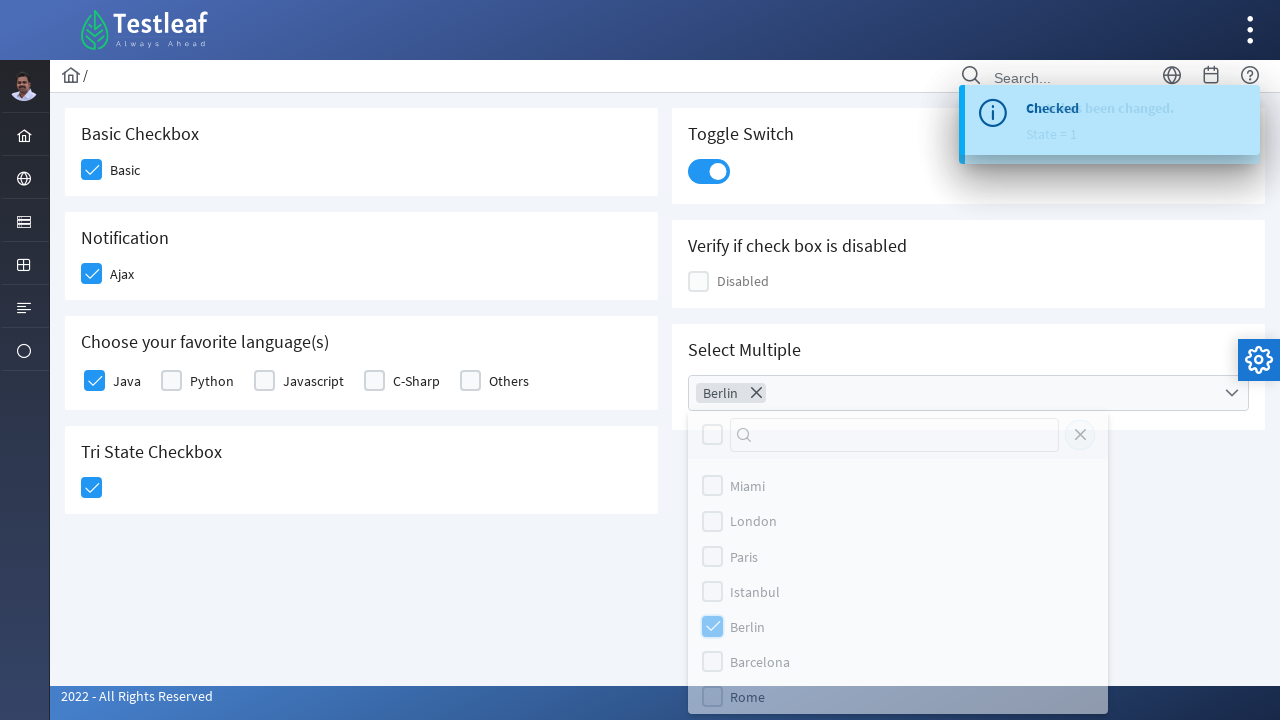

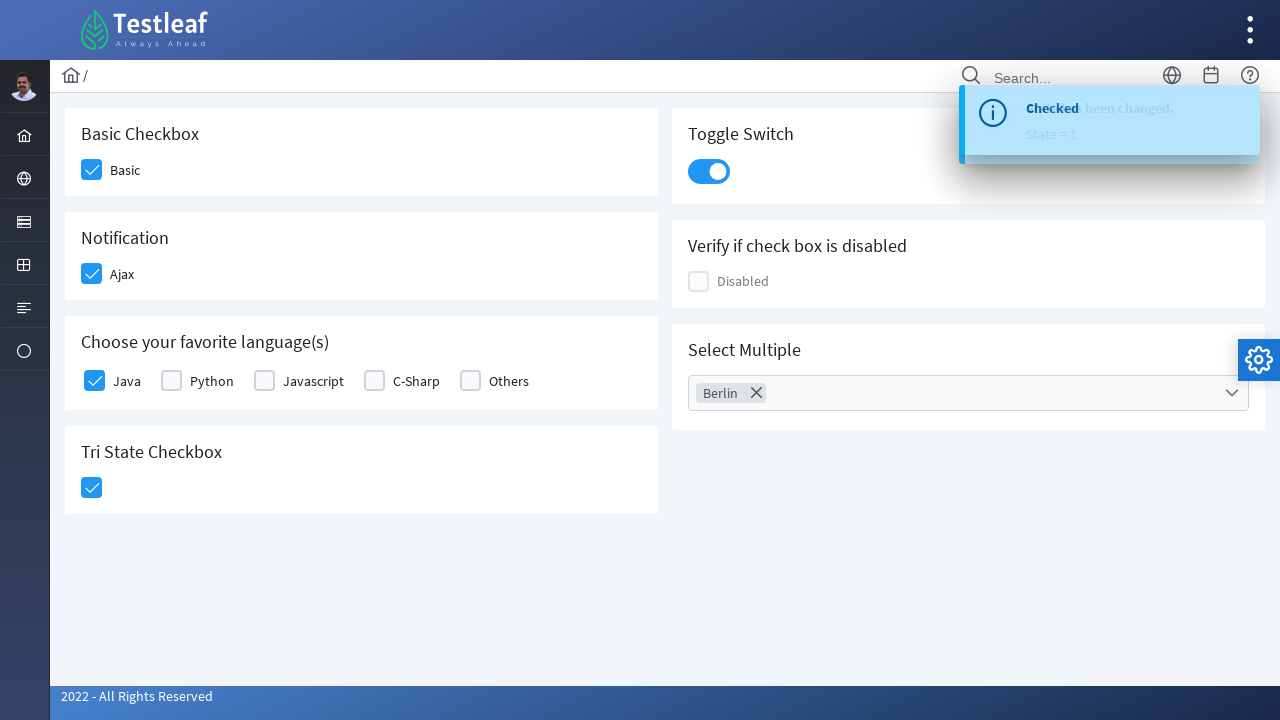